Tests the login failure scenario for a locked out user on the Sauce Demo site, verifying that an appropriate error message is displayed when the locked_out_user attempts to login.

Starting URL: https://www.saucedemo.com/v1/

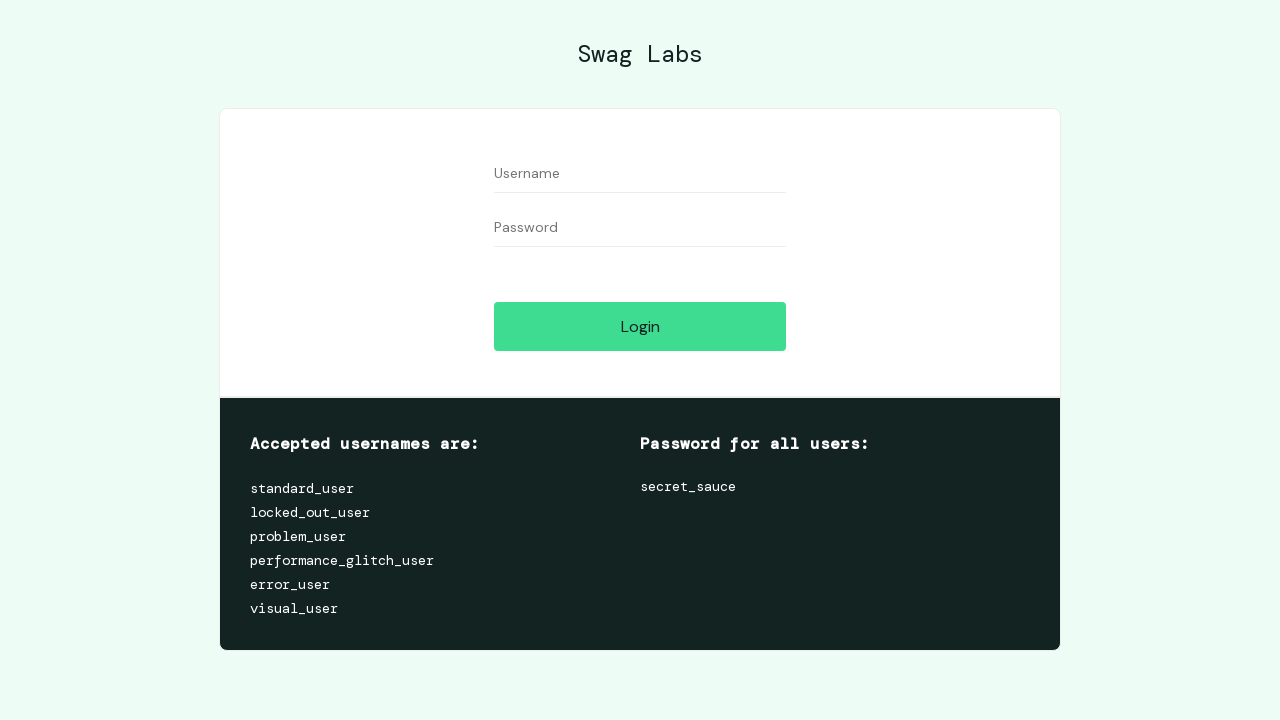

Filled username field with 'locked_out_user' on #user-name
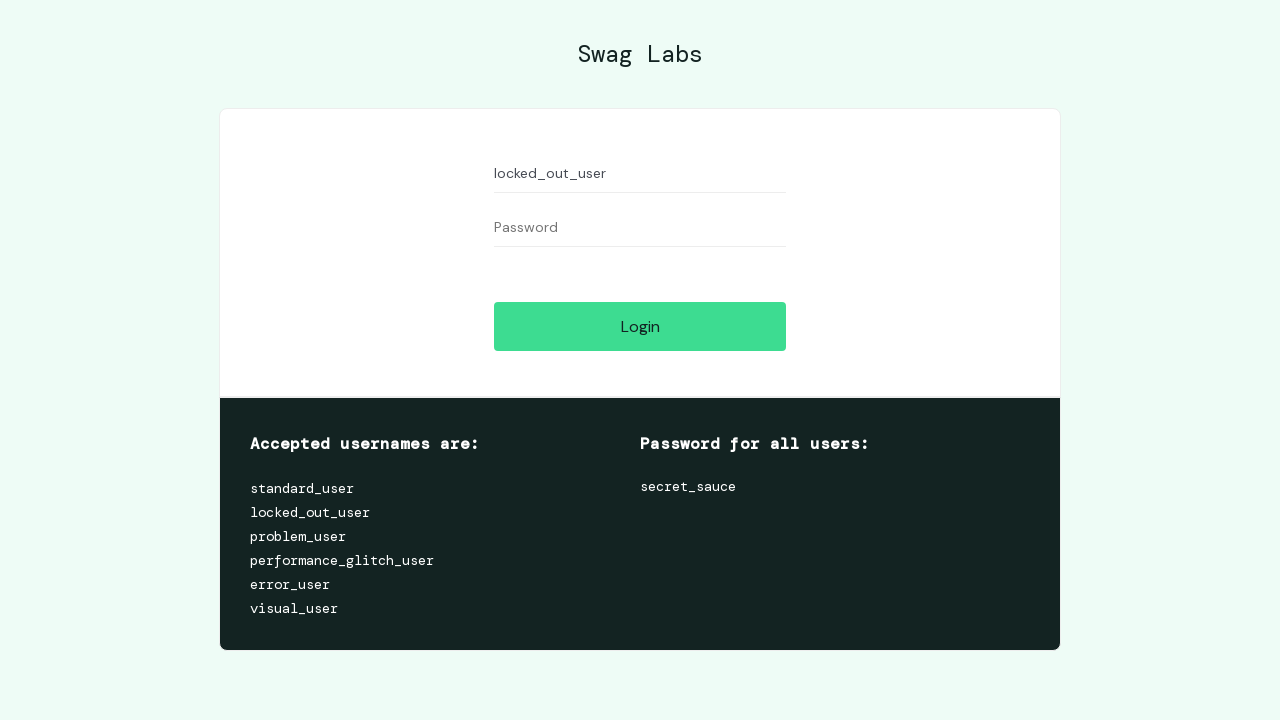

Filled password field with 'secret_sauce' on #password
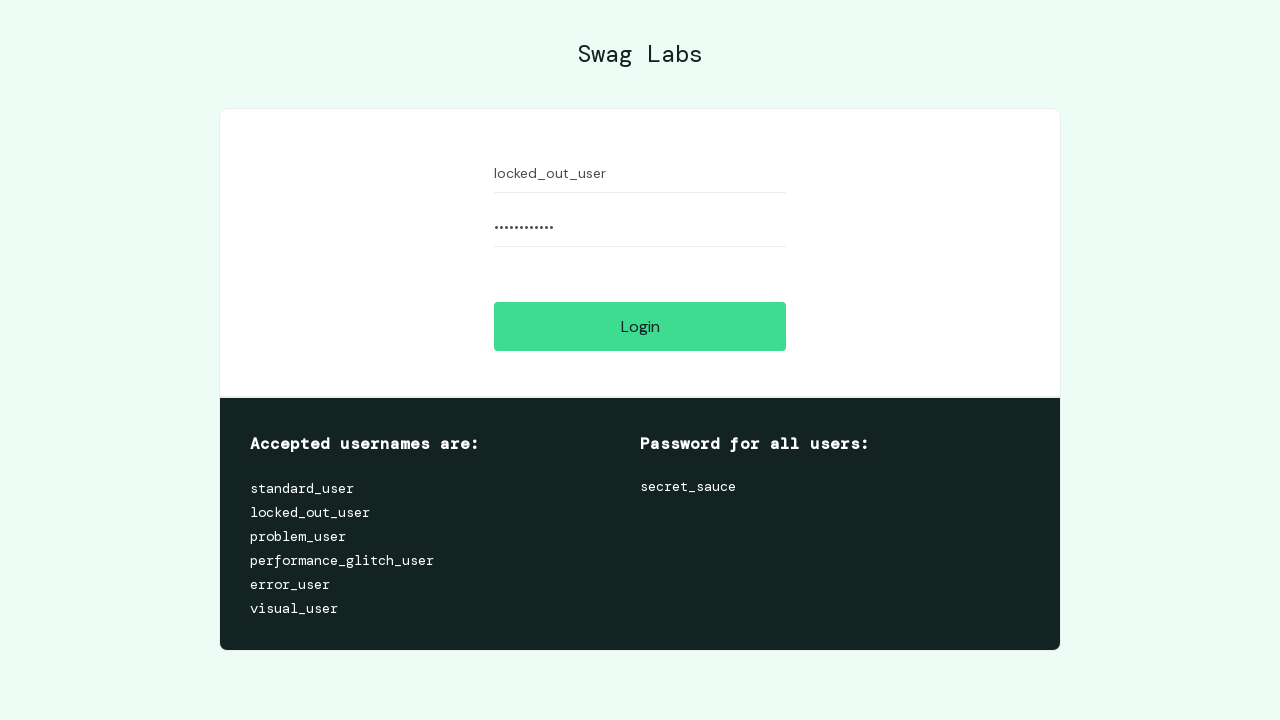

Clicked login button at (640, 326) on .btn_action
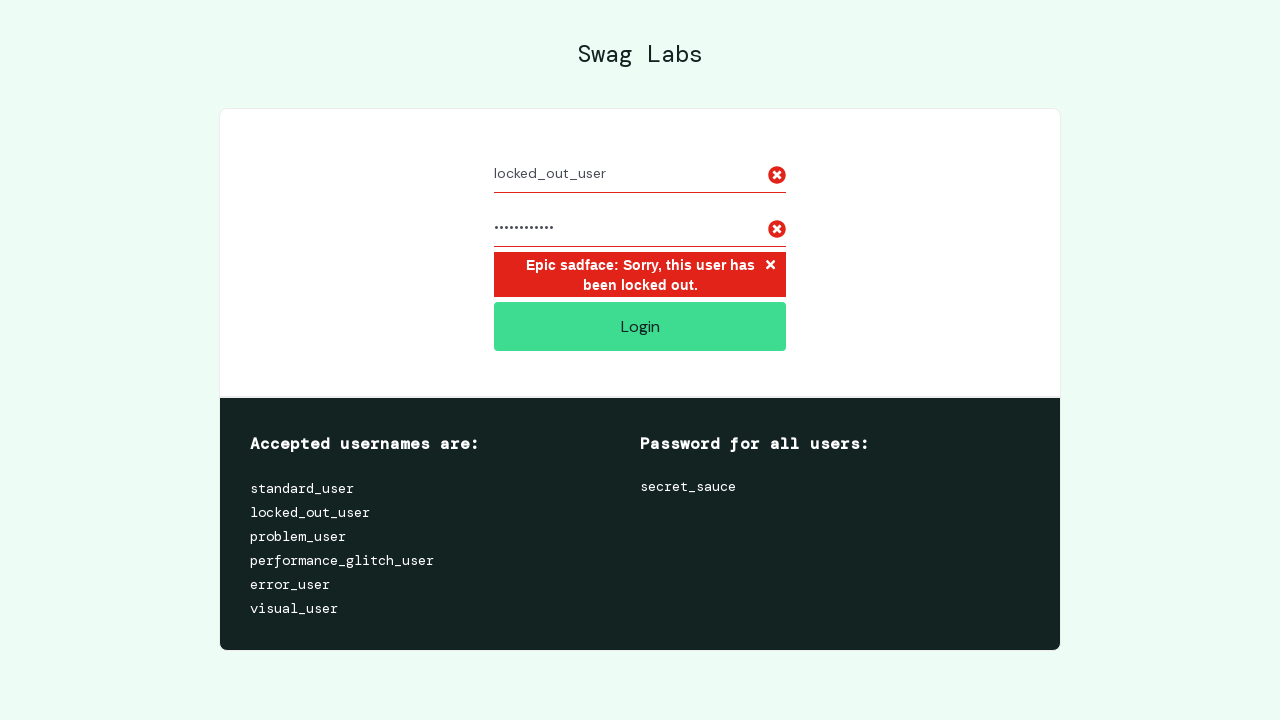

Verified error message indicating user is locked out
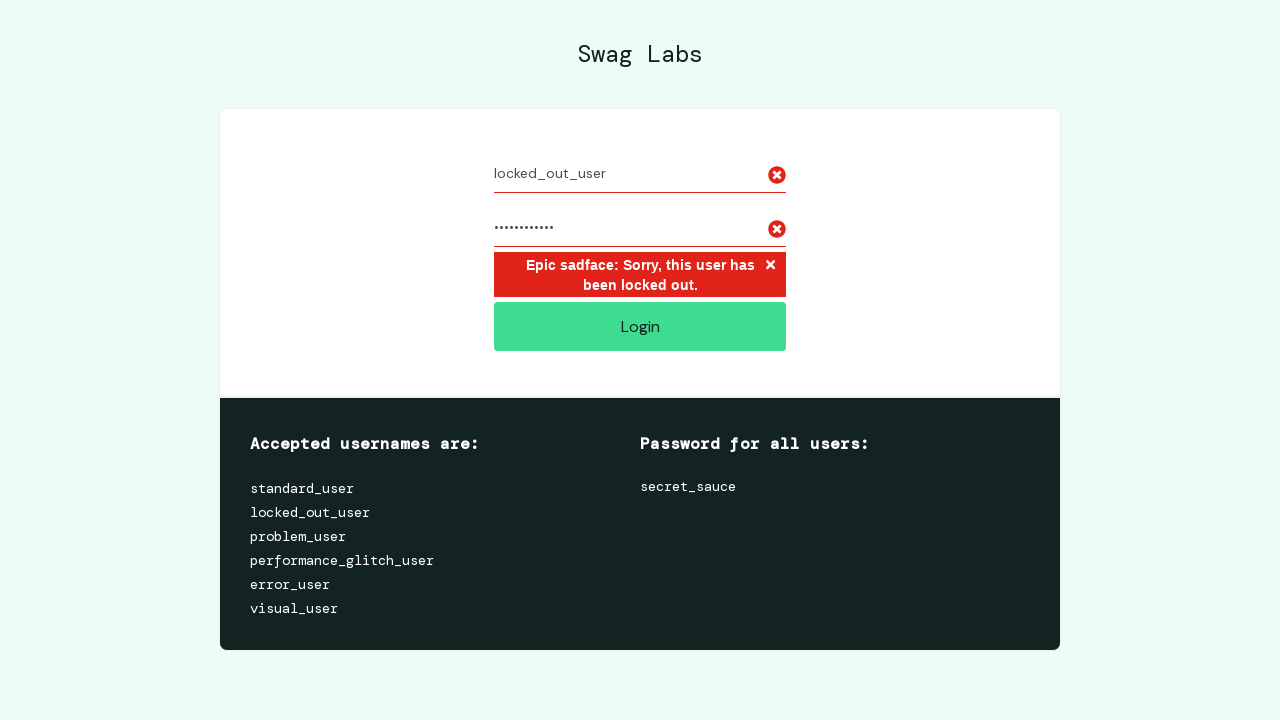

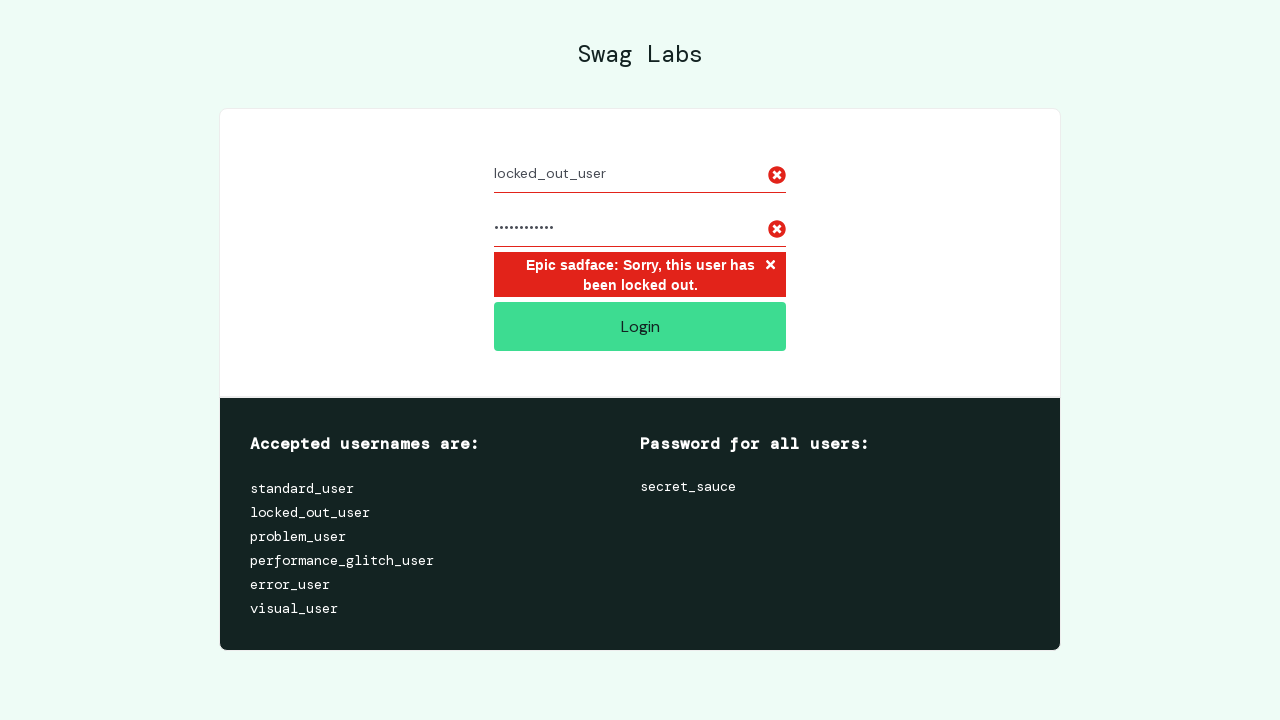